Navigates to a Shutterstock image page to verify the page loads successfully

Starting URL: https://www.shutterstock.com/image-illustration/artistic-abstract-background-texture-painted-wallpaper-1560049877

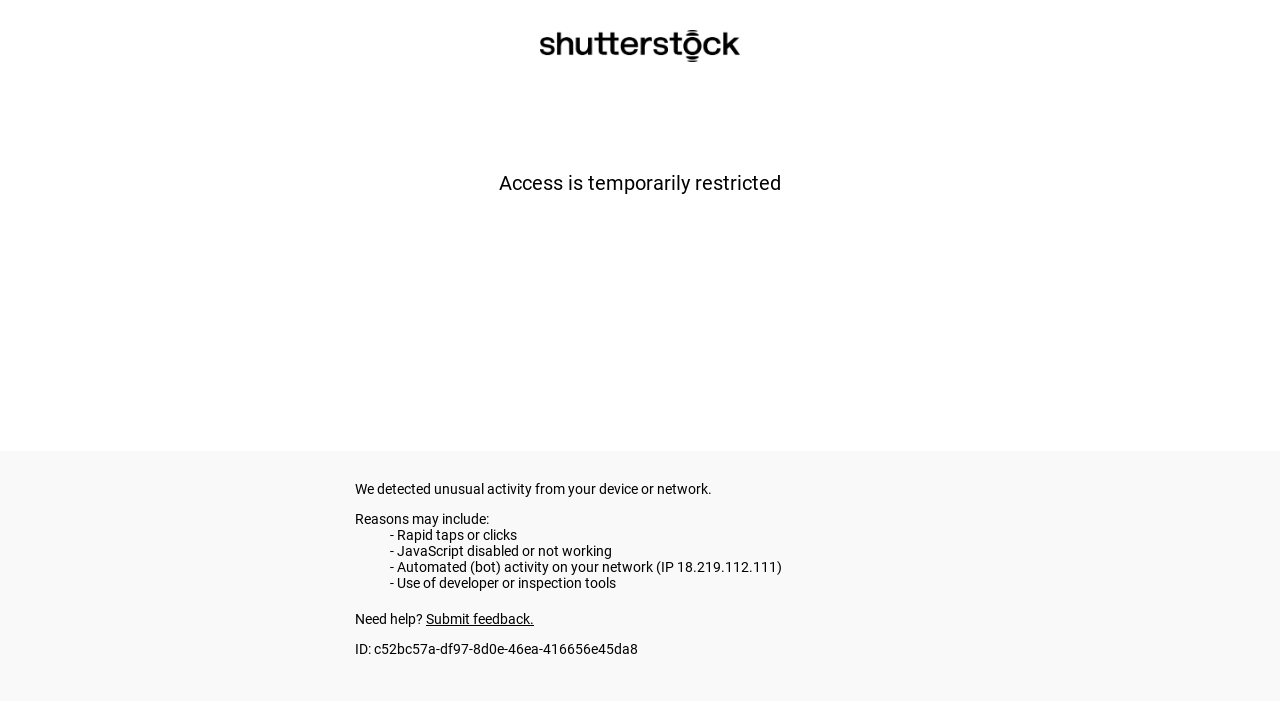

Navigated to Shutterstock image page
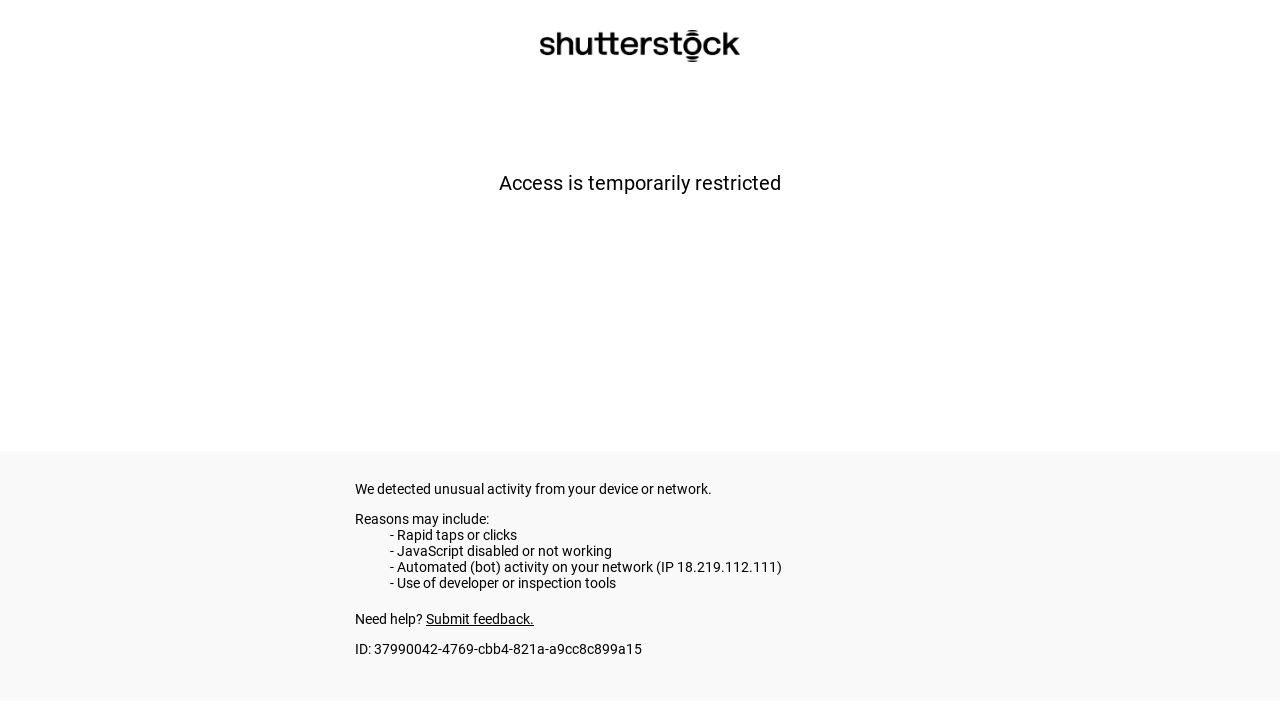

Page loaded successfully with networkidle state
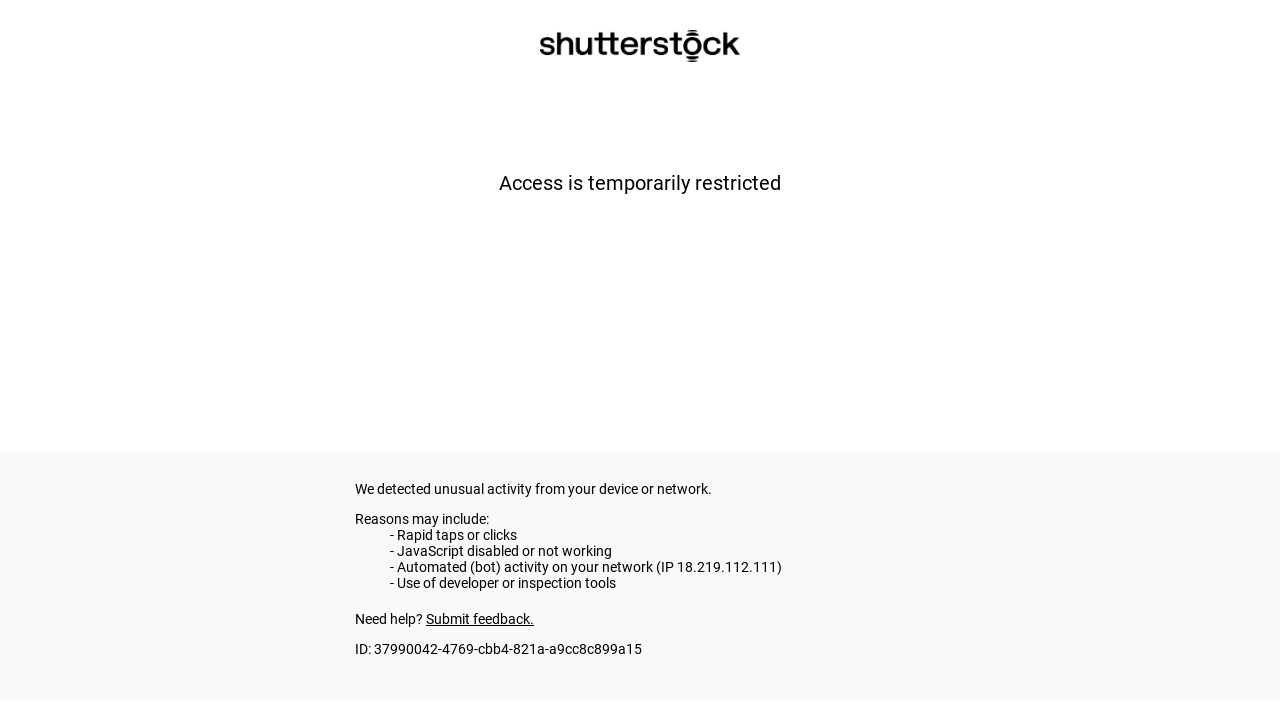

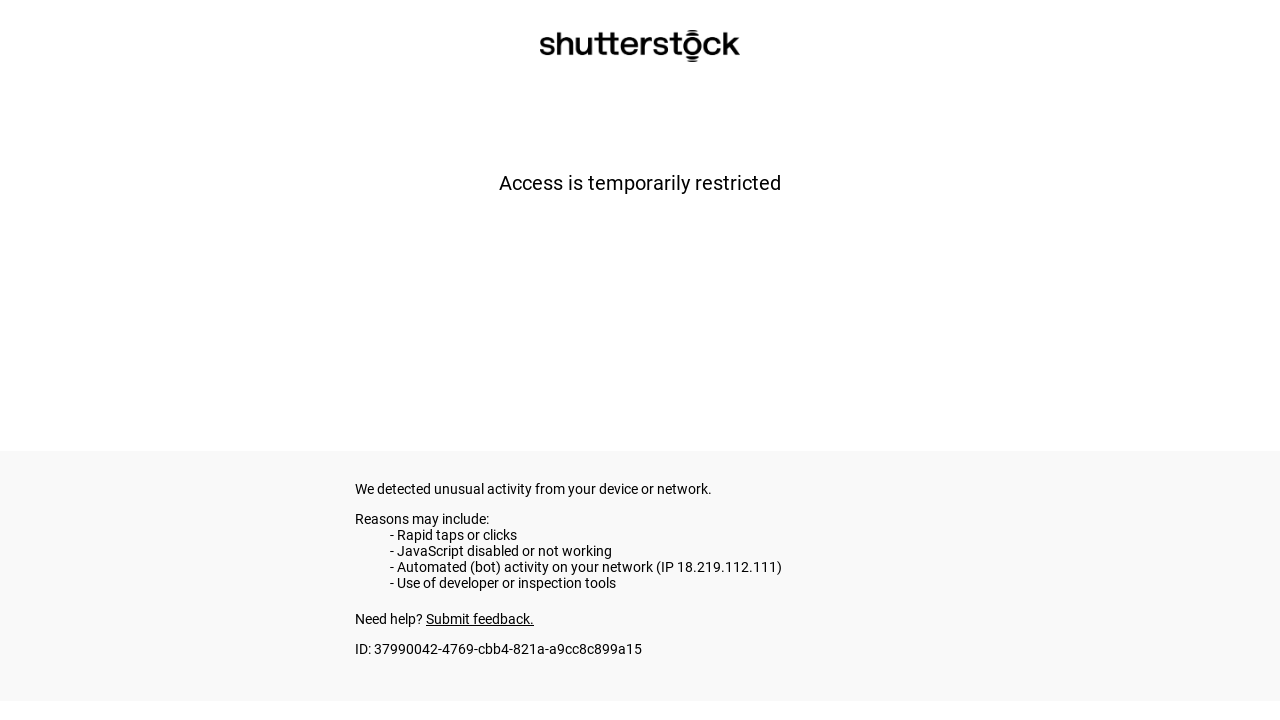